Tests the Yu-Gi-Oh card database search functionality by clicking the submit button, changing the display mode, and navigating to search results with specific parameters.

Starting URL: https://www.db.yugioh-card.com/yugiohdb/card_search.action

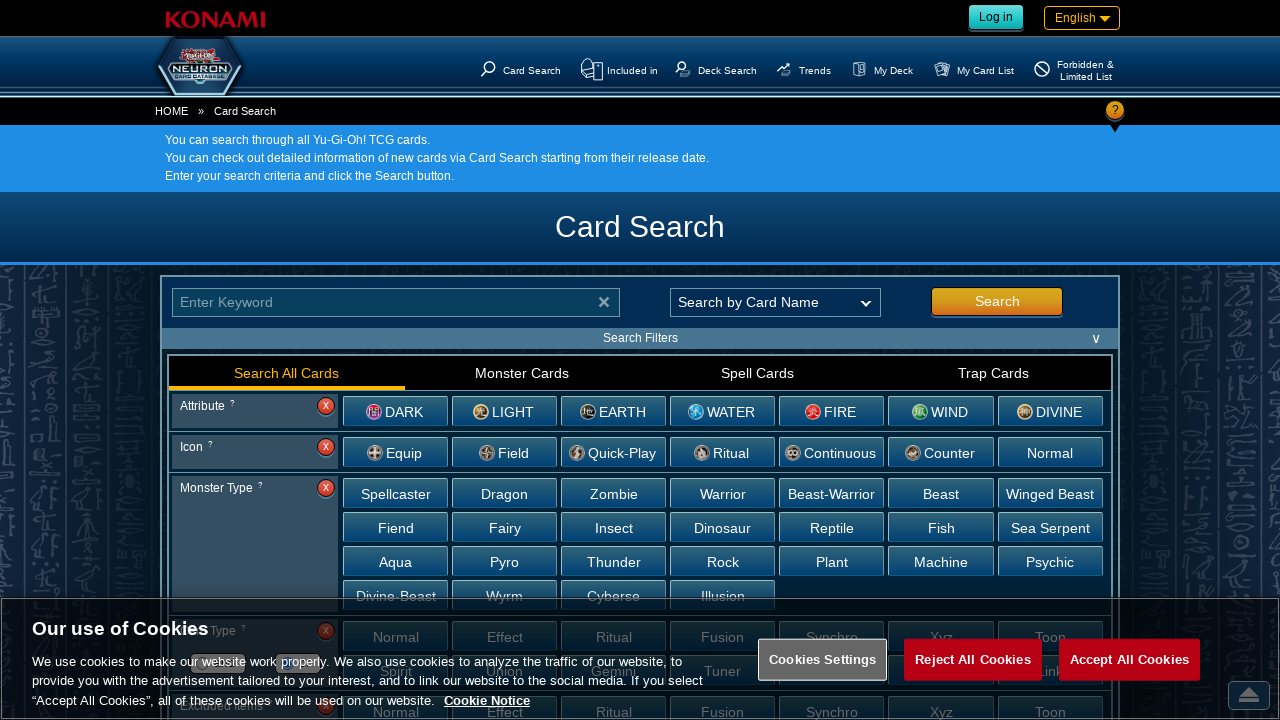

Clicked submit button in submit area at (994, 302) on #submit_area
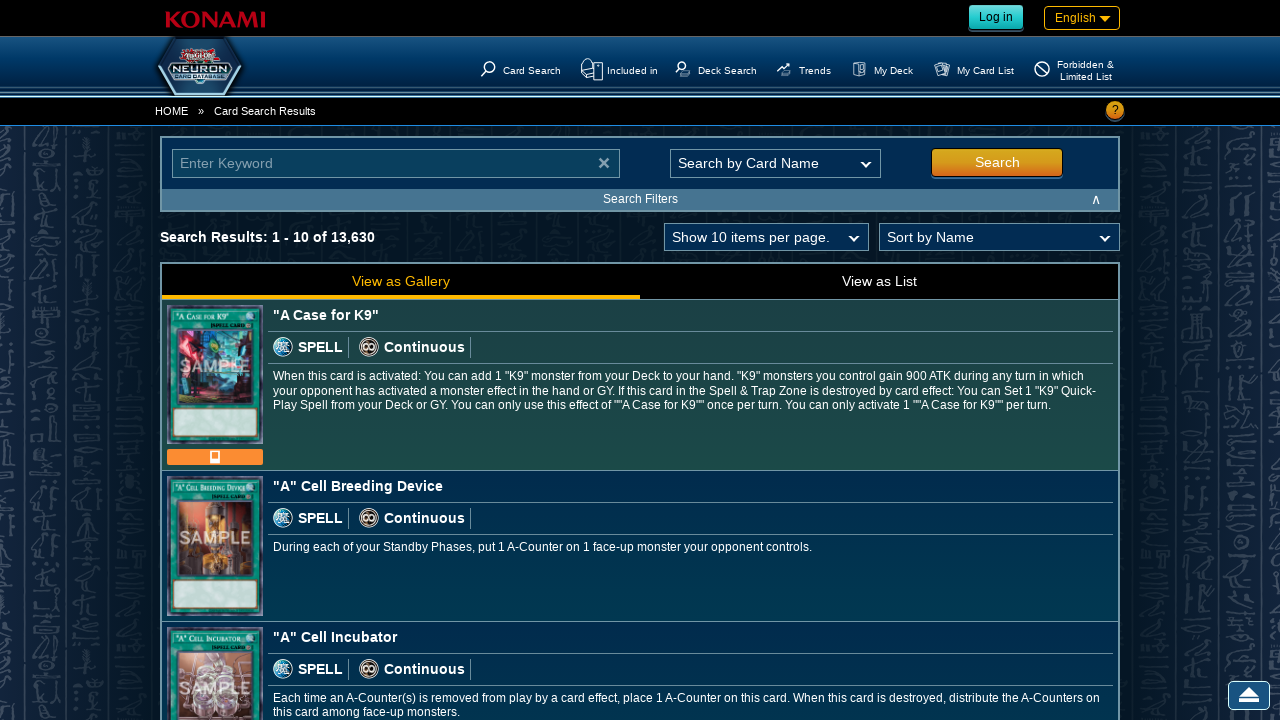

Waited for page to update (2000ms)
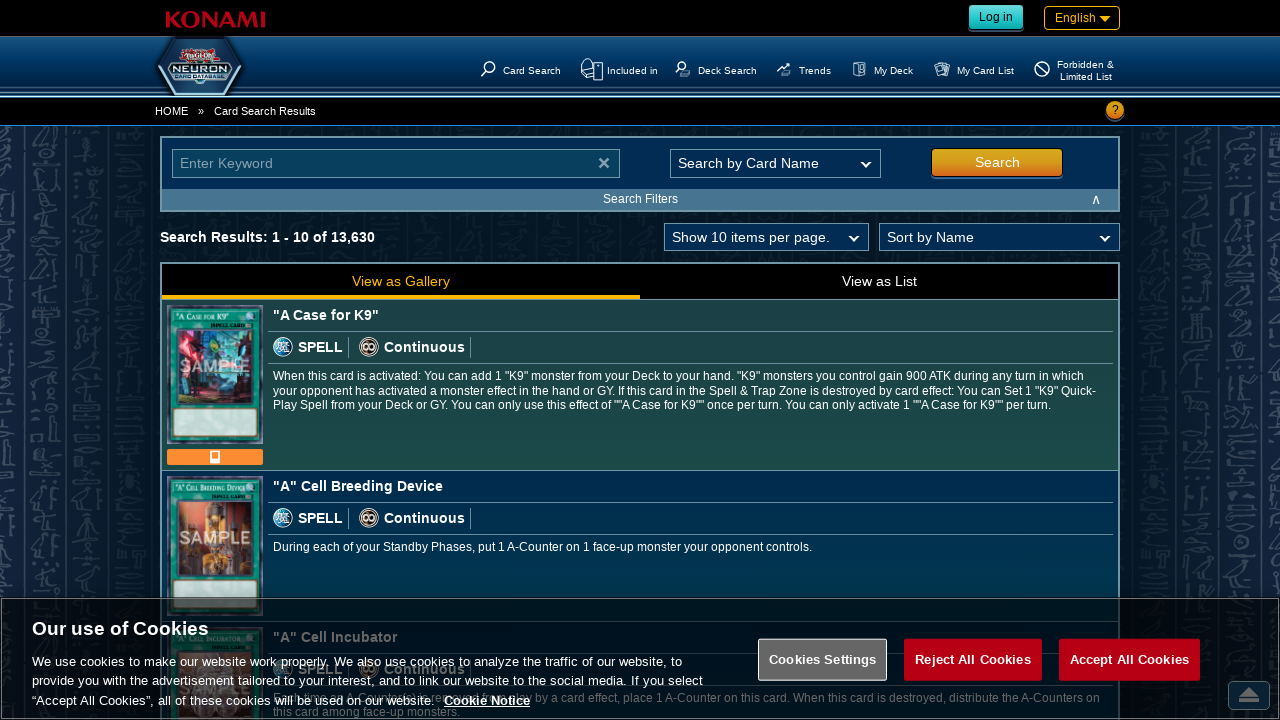

Changed display mode by clicking second mode selector item at (879, 282) on #mode_set li >> nth=1
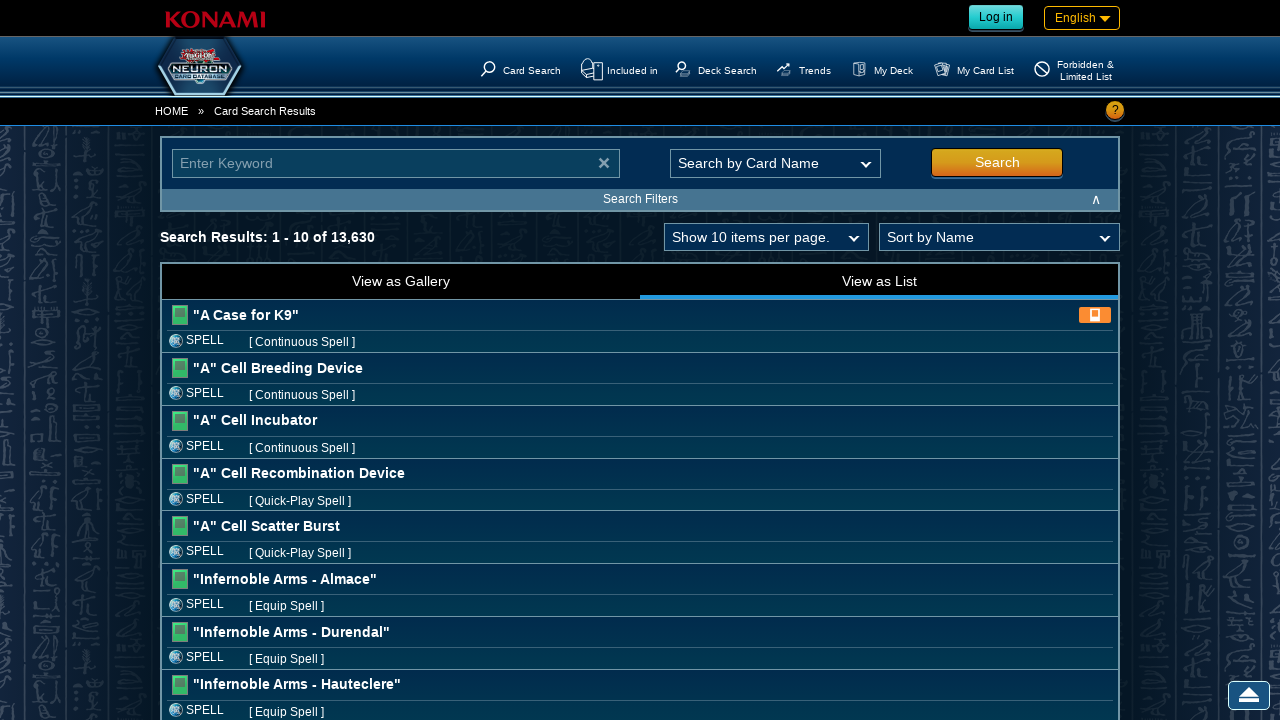

Navigated to search results page with specific parameters (mode=2, stype=1, link_m=2, page=1)
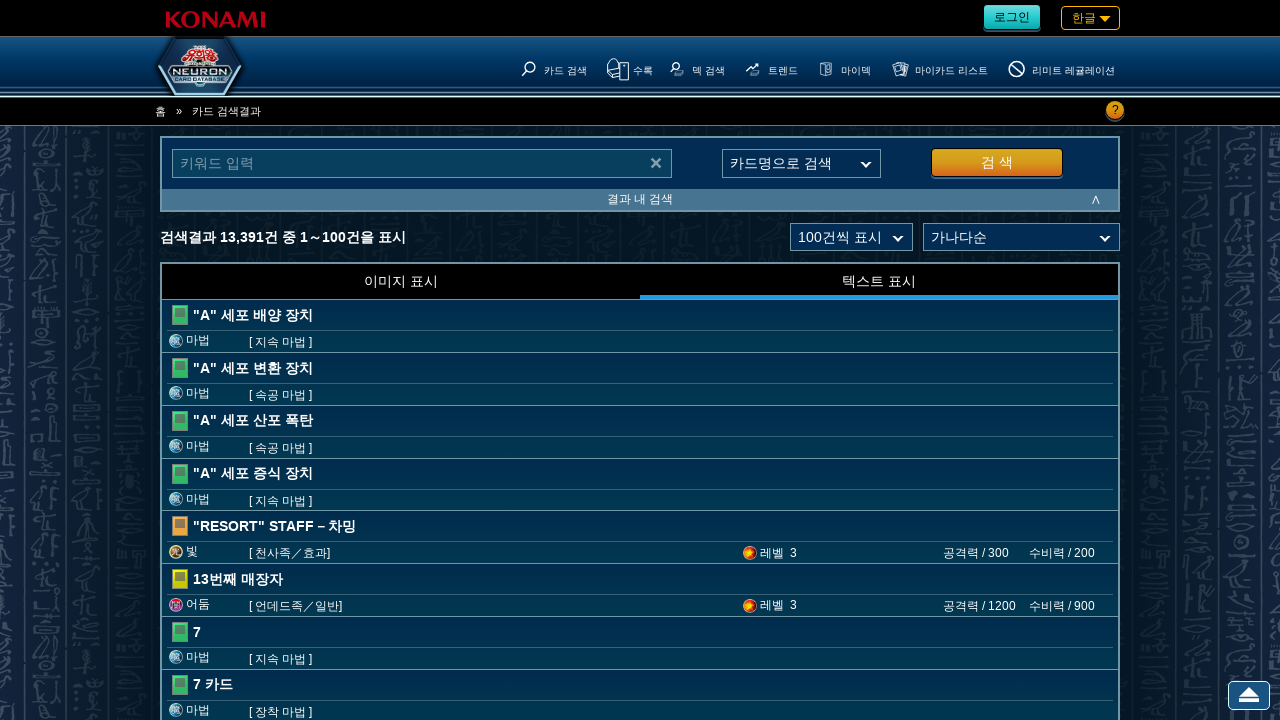

Card list loaded successfully
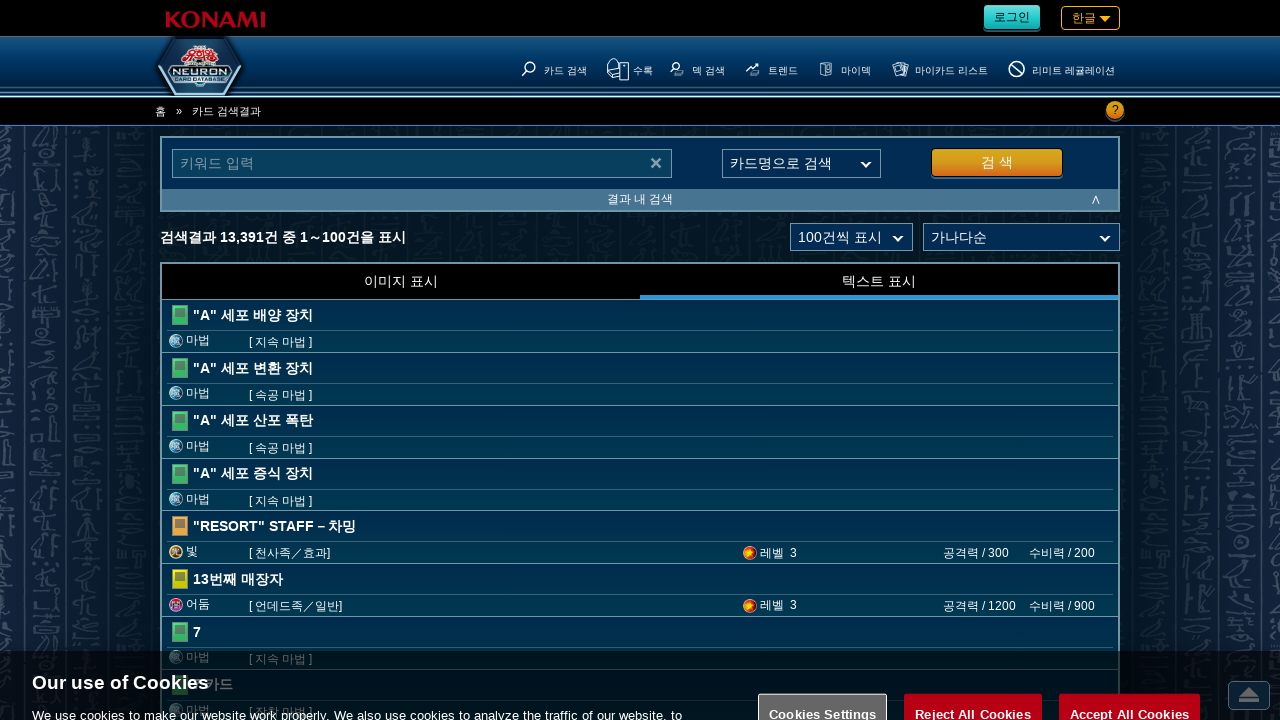

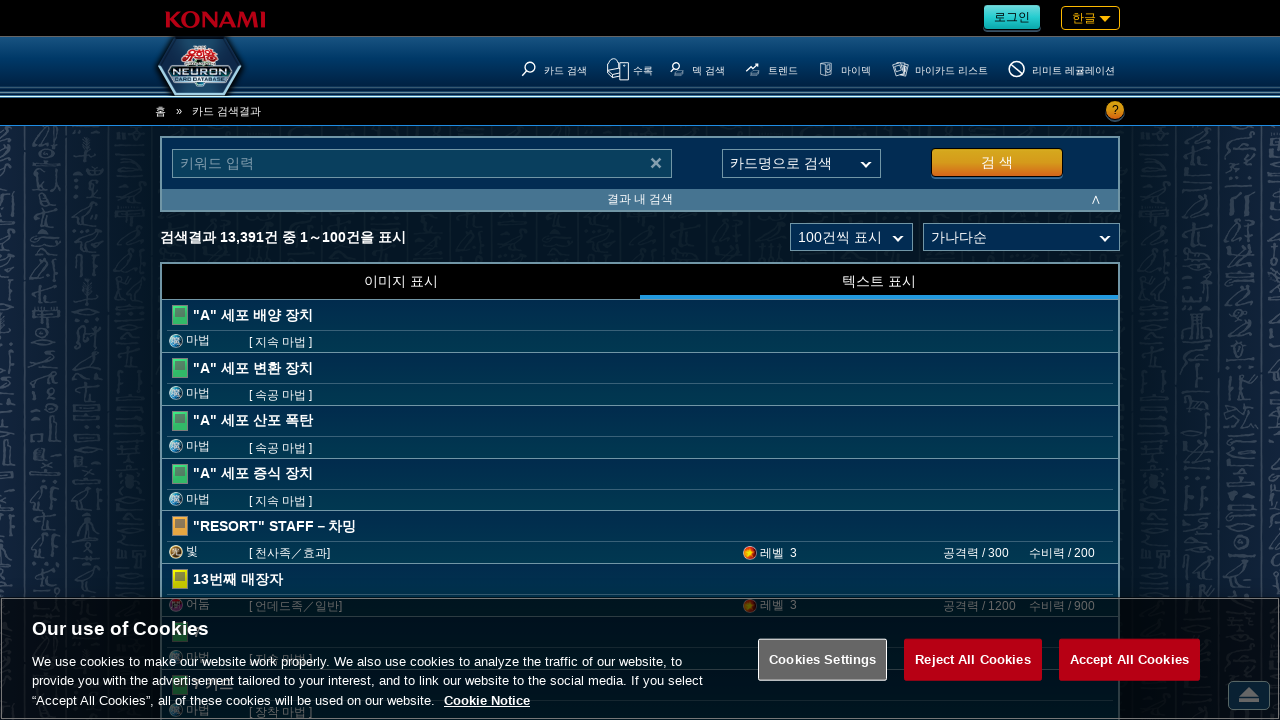